Tests adding the task "Selenium" to the todo list and verifies it appears

Starting URL: https://lambdatest.github.io/sample-todo-app/

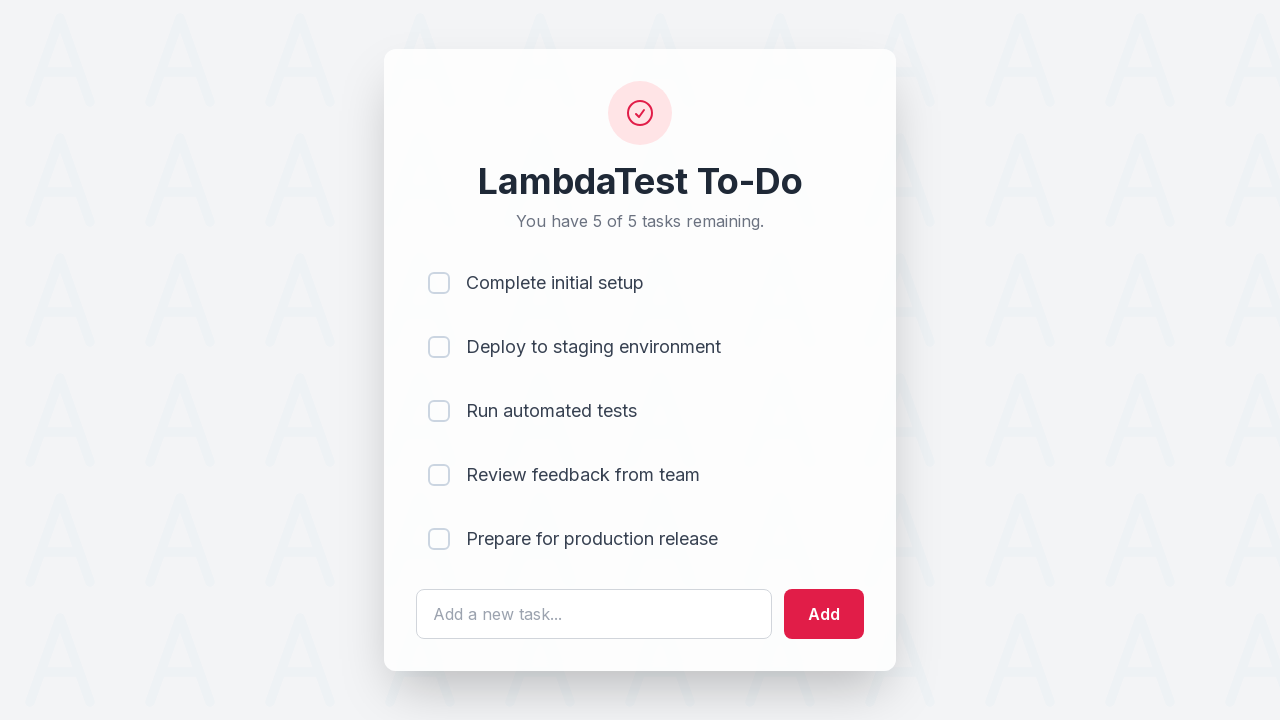

Filled todo input field with 'Selenium' on #sampletodotext
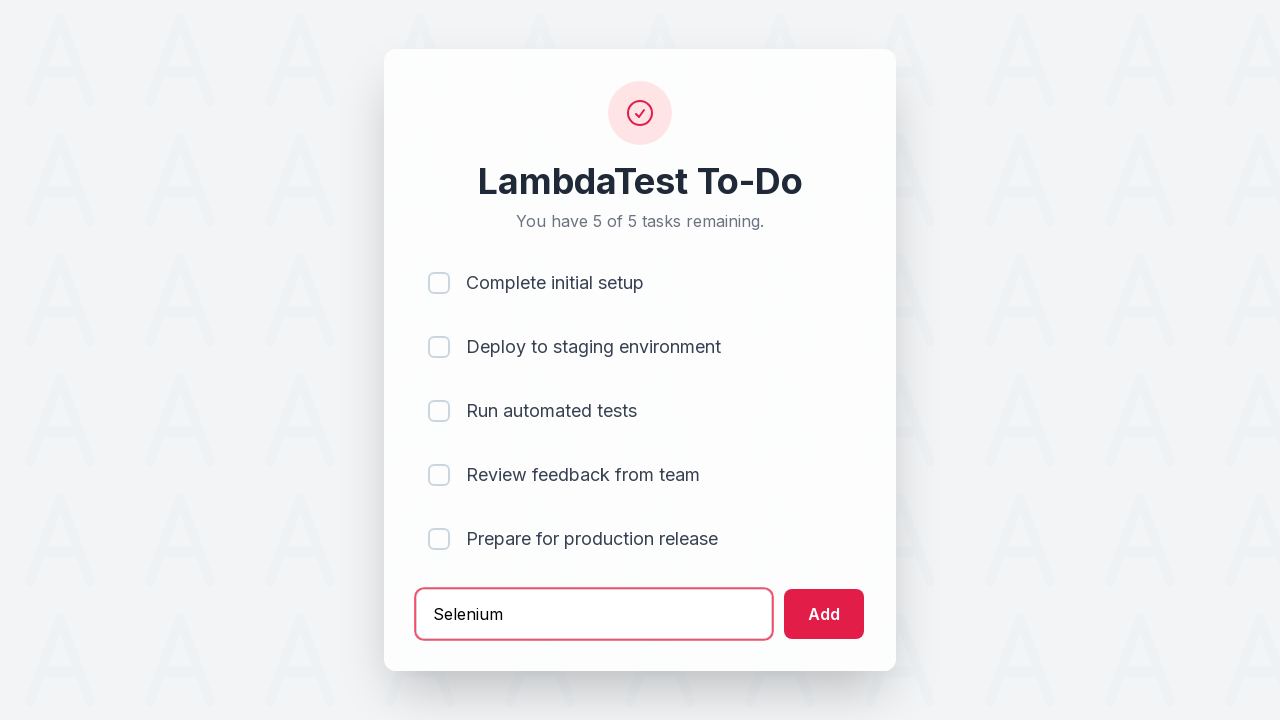

Pressed Enter to add Selenium task to the list on #sampletodotext
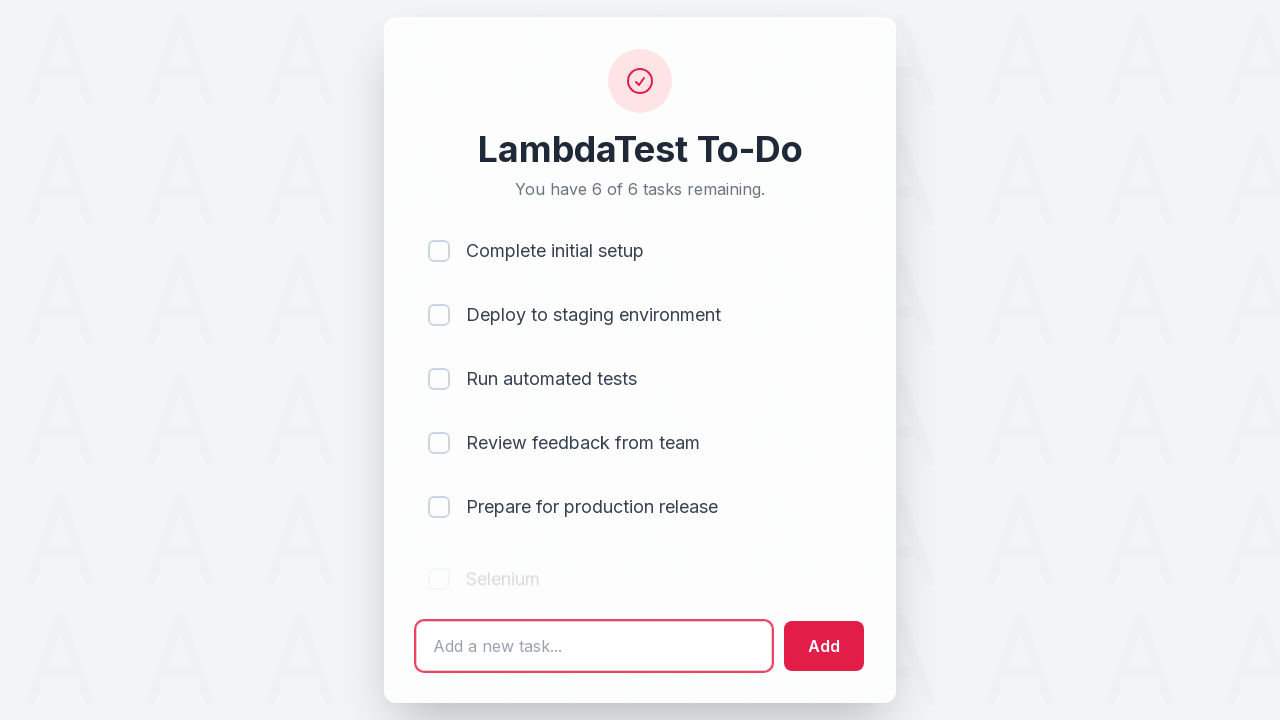

Verified that Selenium task appears as the 6th item in the todo list
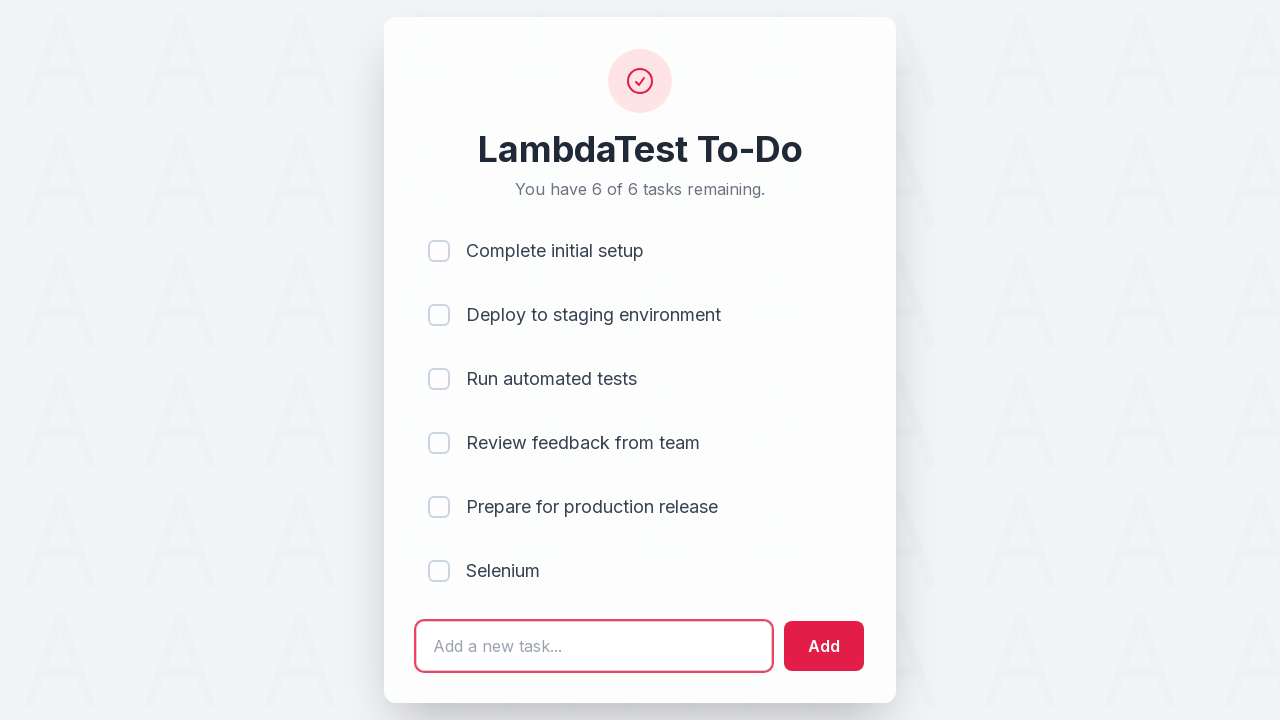

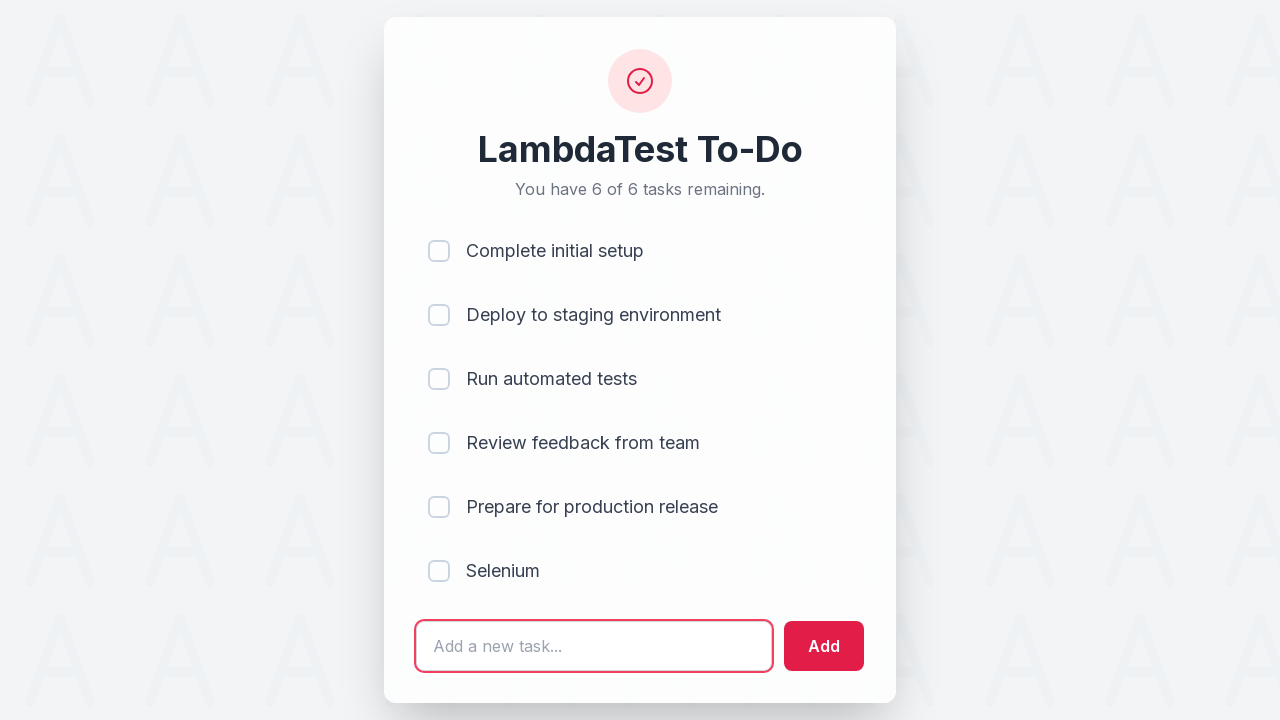